Tests navigating to the Big W partner service from the Woolworths website by clicking on "Everyday & Other Services" and selecting the Big W link.

Starting URL: http://www.woolworths.com.au/

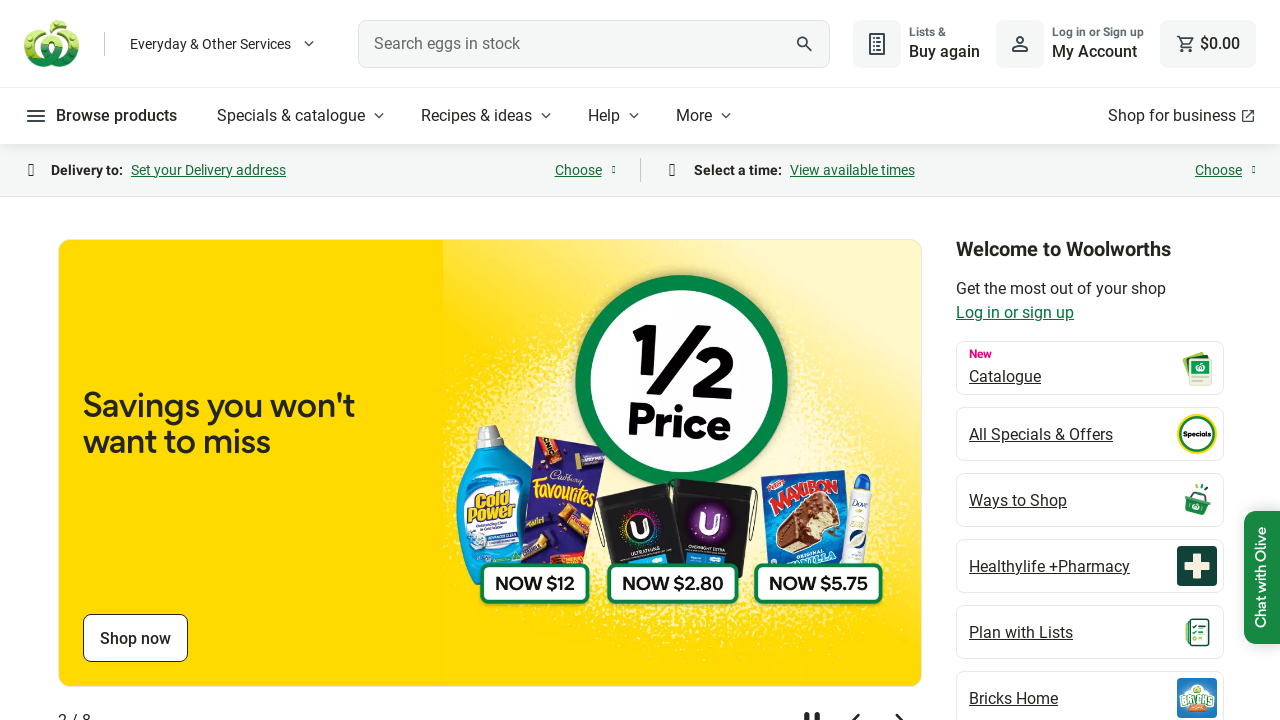

Clicked 'Everyday & Other Services' button at (224, 44) on internal:role=button[name="Everyday & Other Services"i]
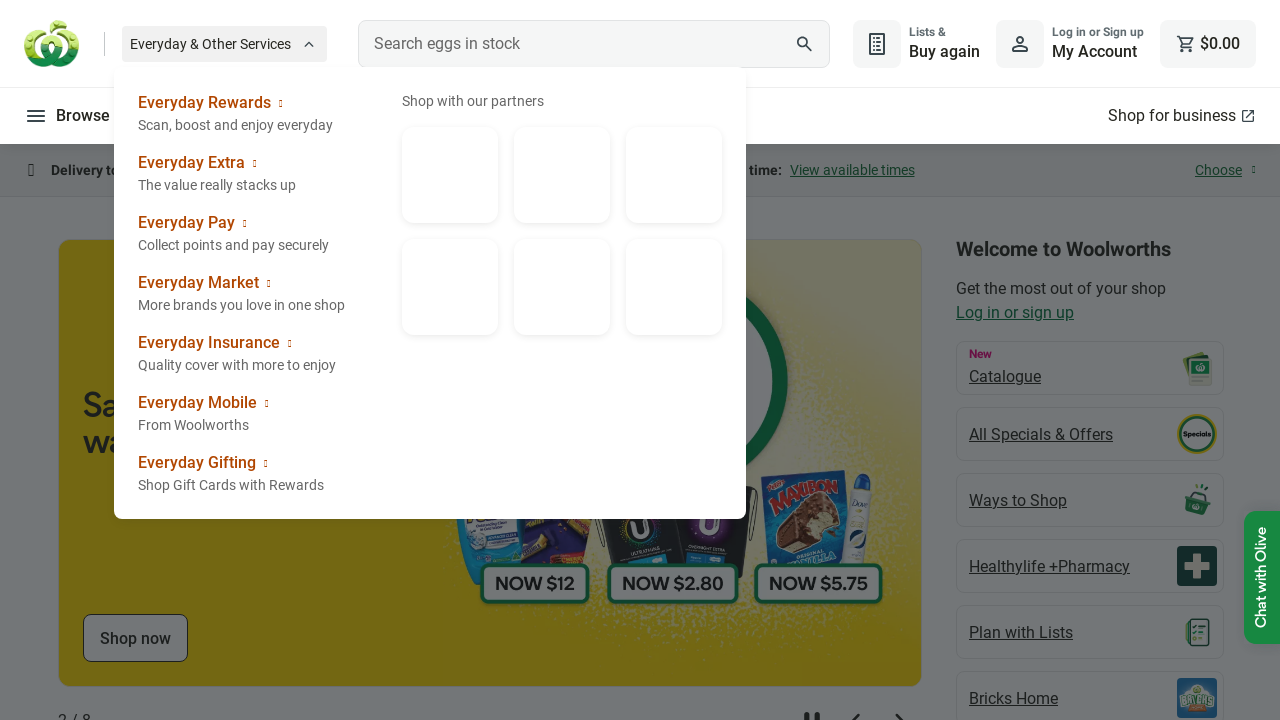

Partner links section loaded
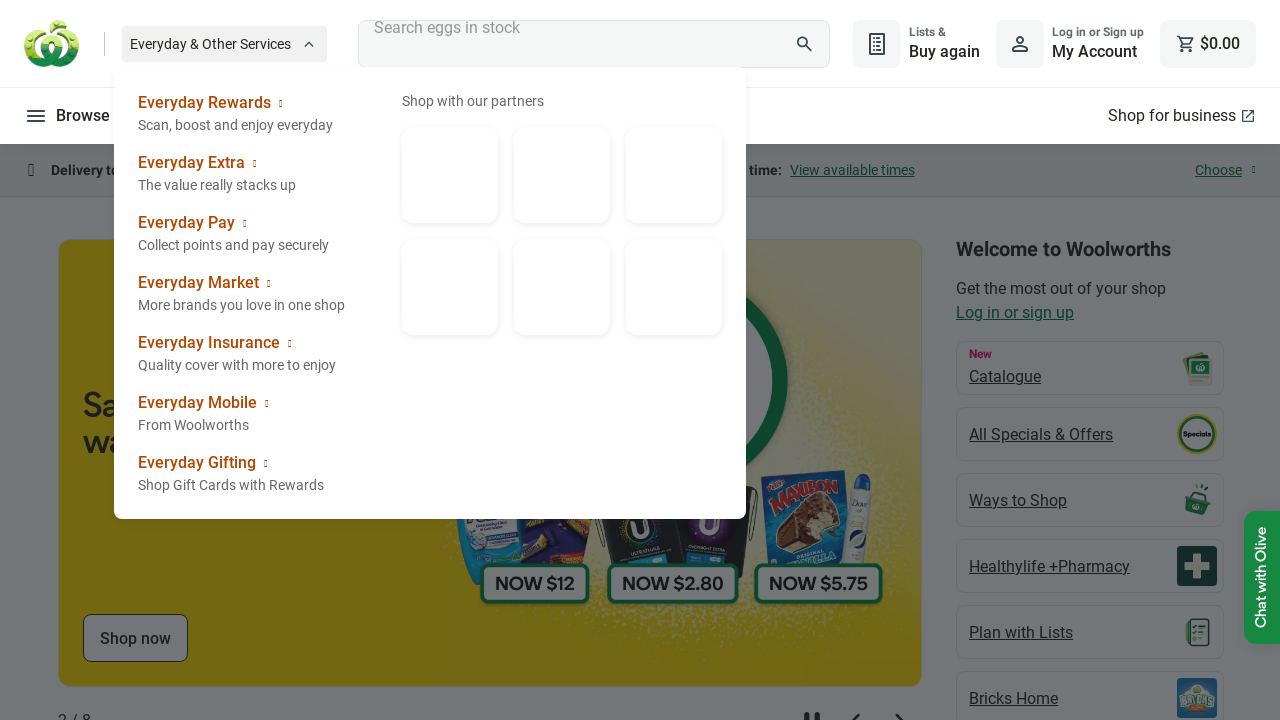

Retrieved all partner links
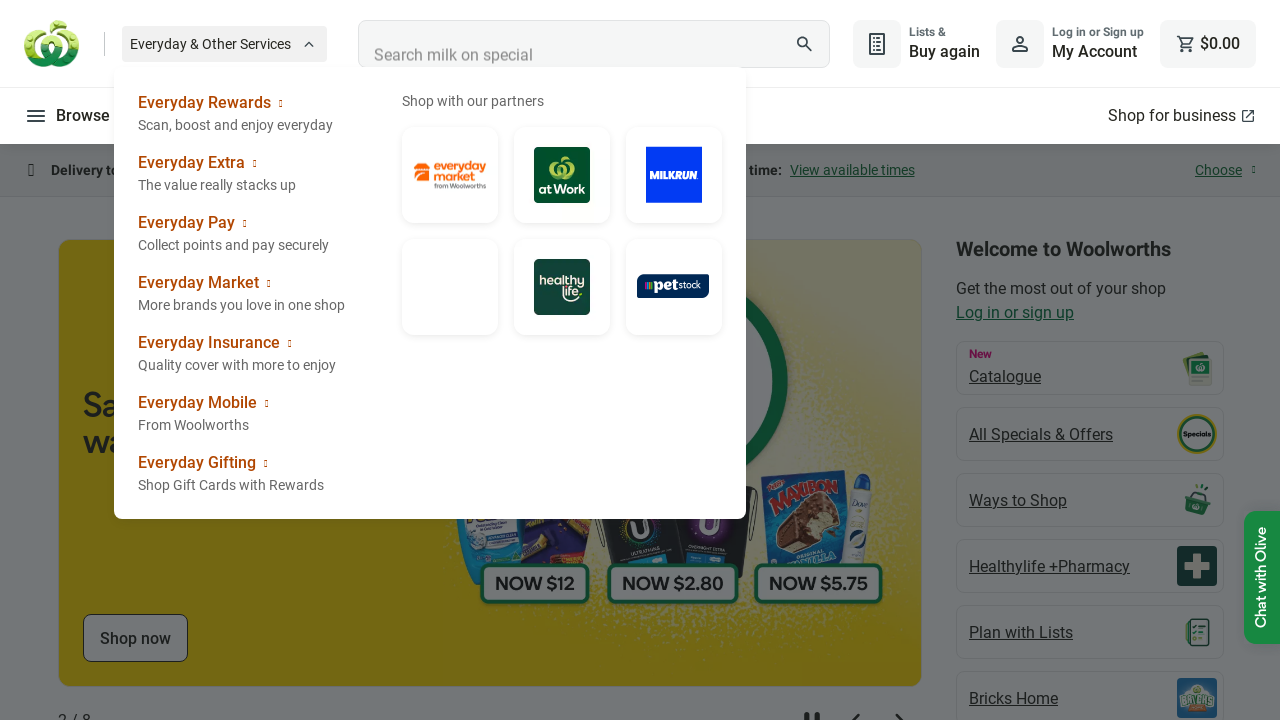

Clicked Big W partner link at (450, 286) on xpath=//section[@class='wx-header__everyday-partners-list']/a/img >> nth=3
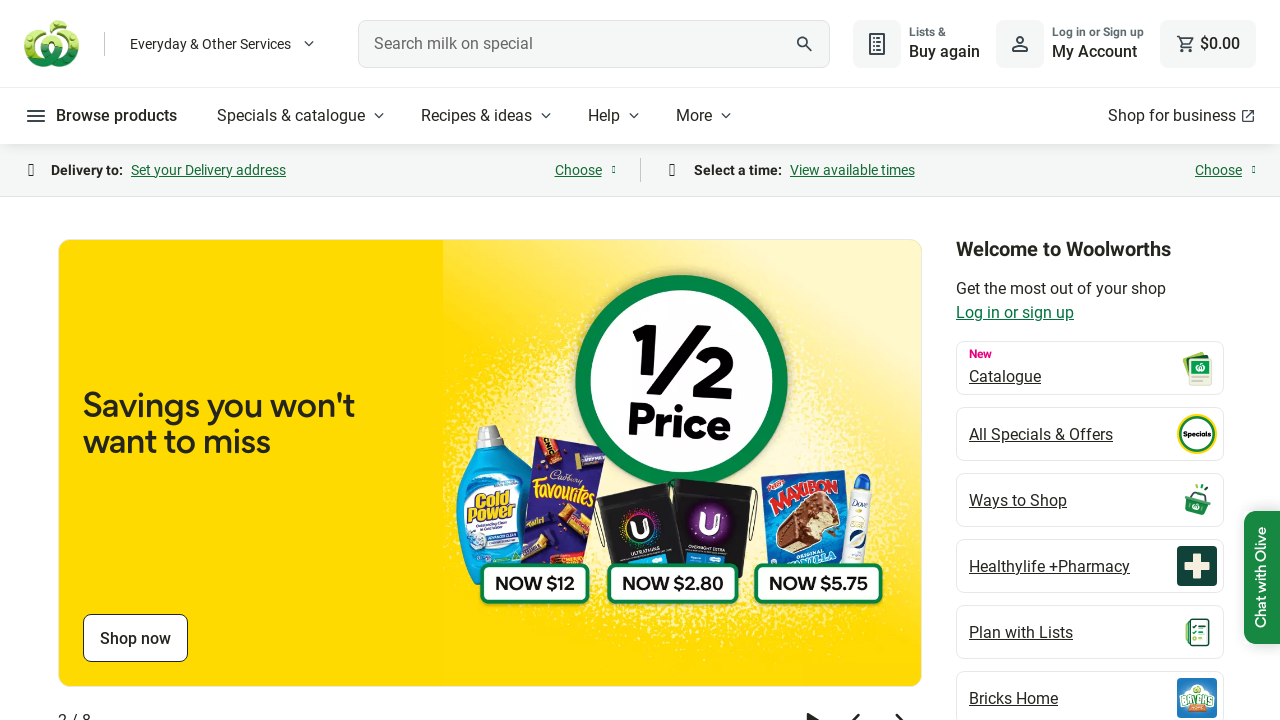

Big W page loaded successfully
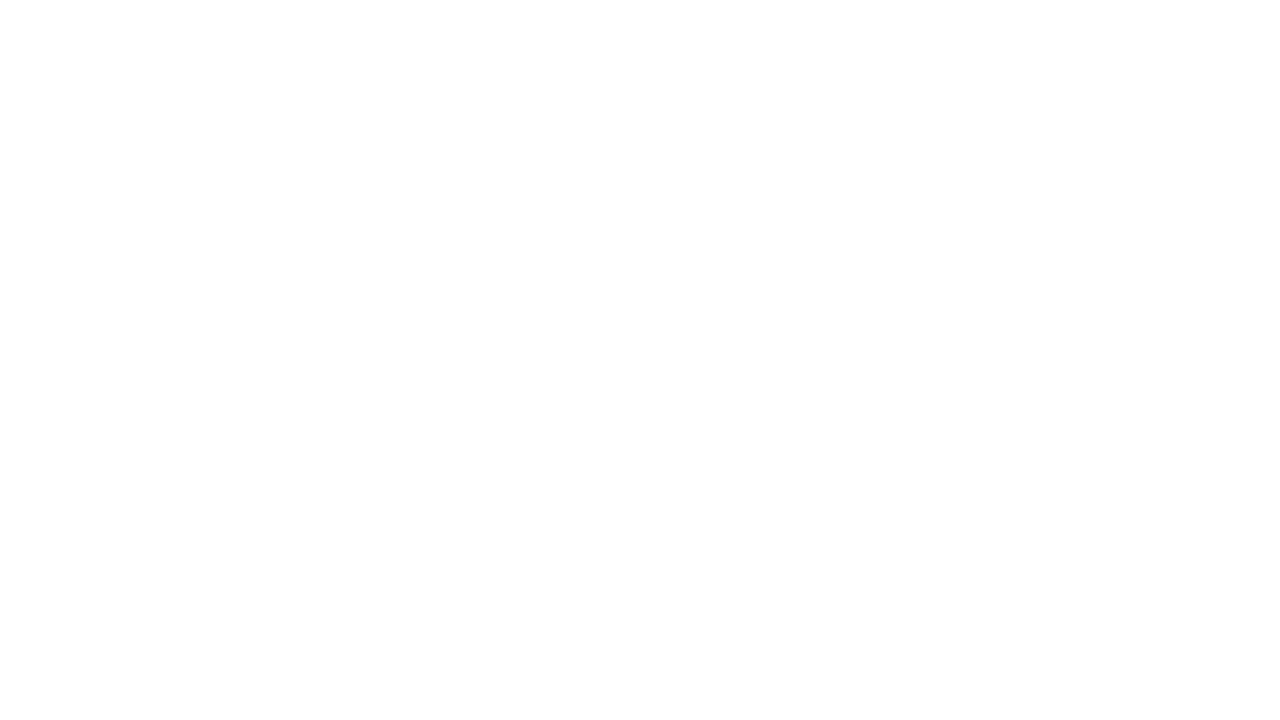

Closed Big W page
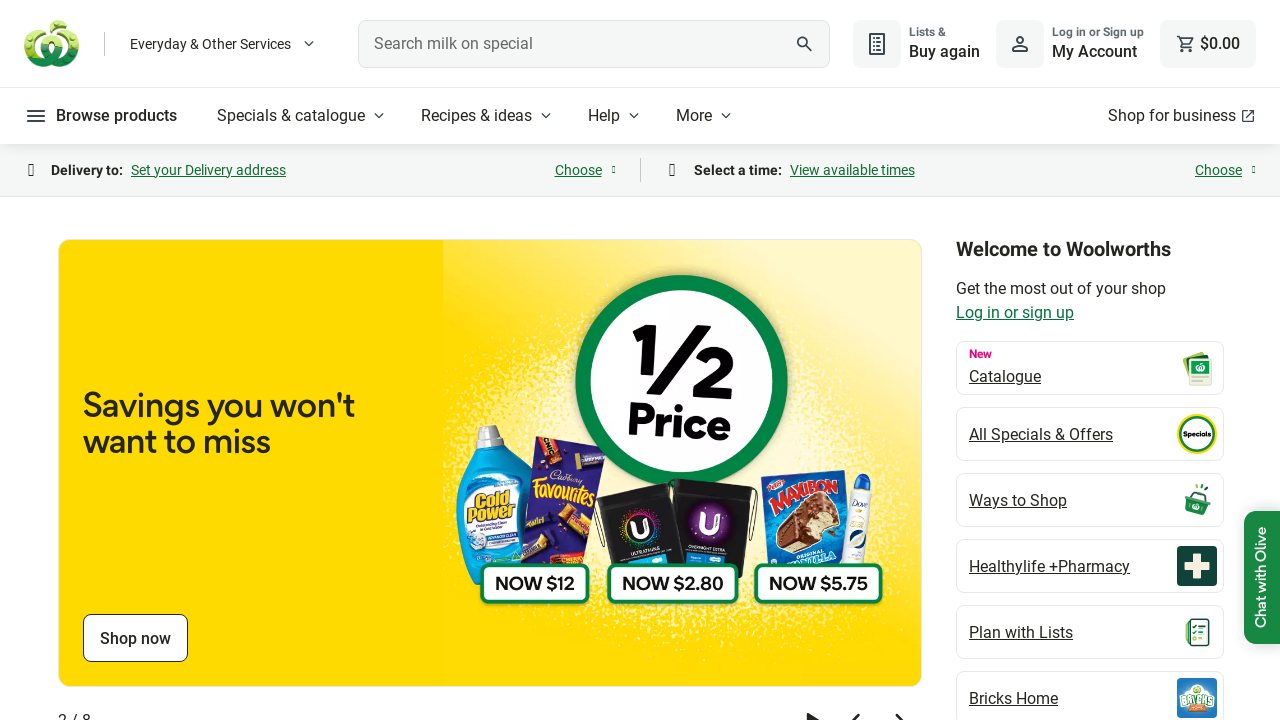

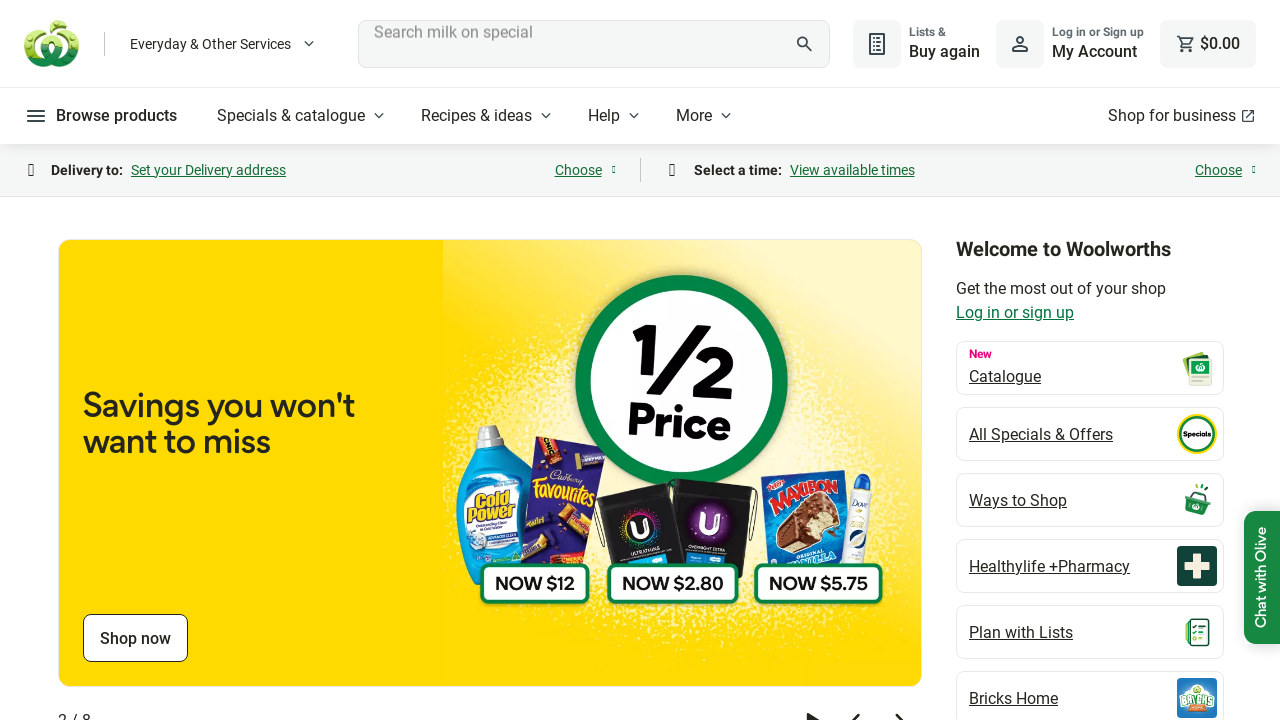